Tests that the Clear completed button displays the correct text after completing an item.

Starting URL: https://demo.playwright.dev/todomvc

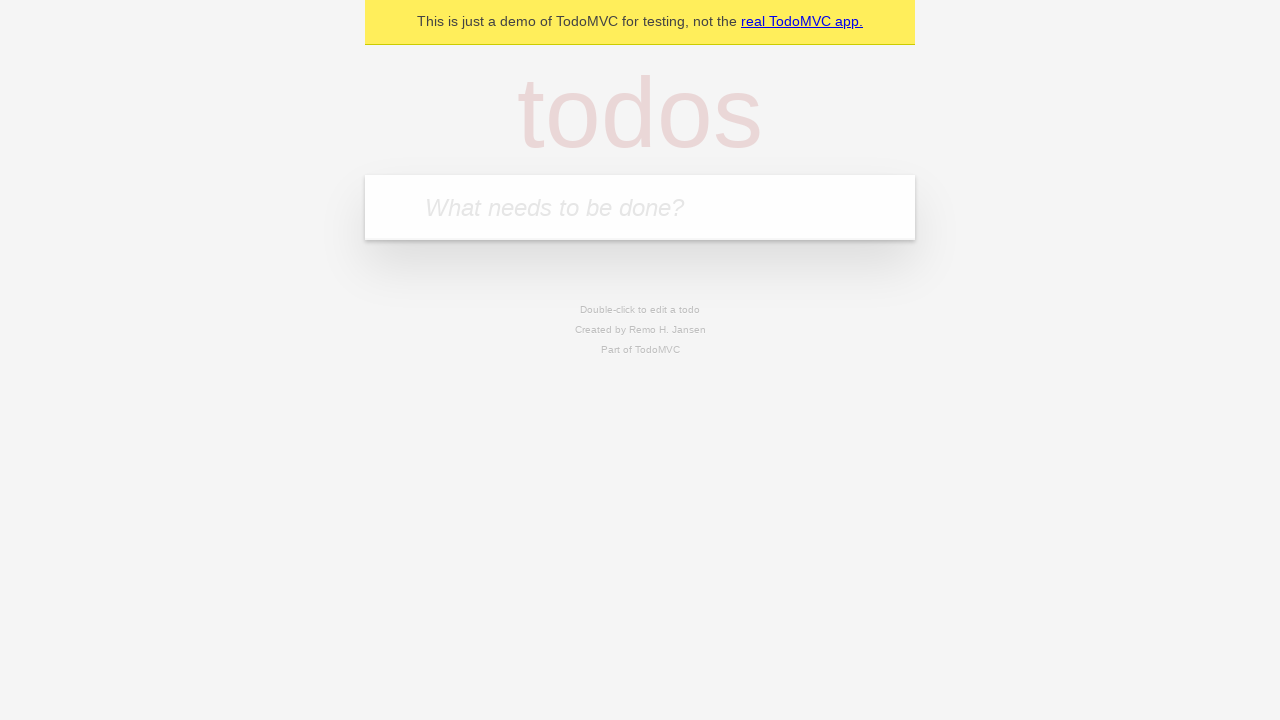

Filled todo input with 'buy some cheese' on internal:attr=[placeholder="What needs to be done?"i]
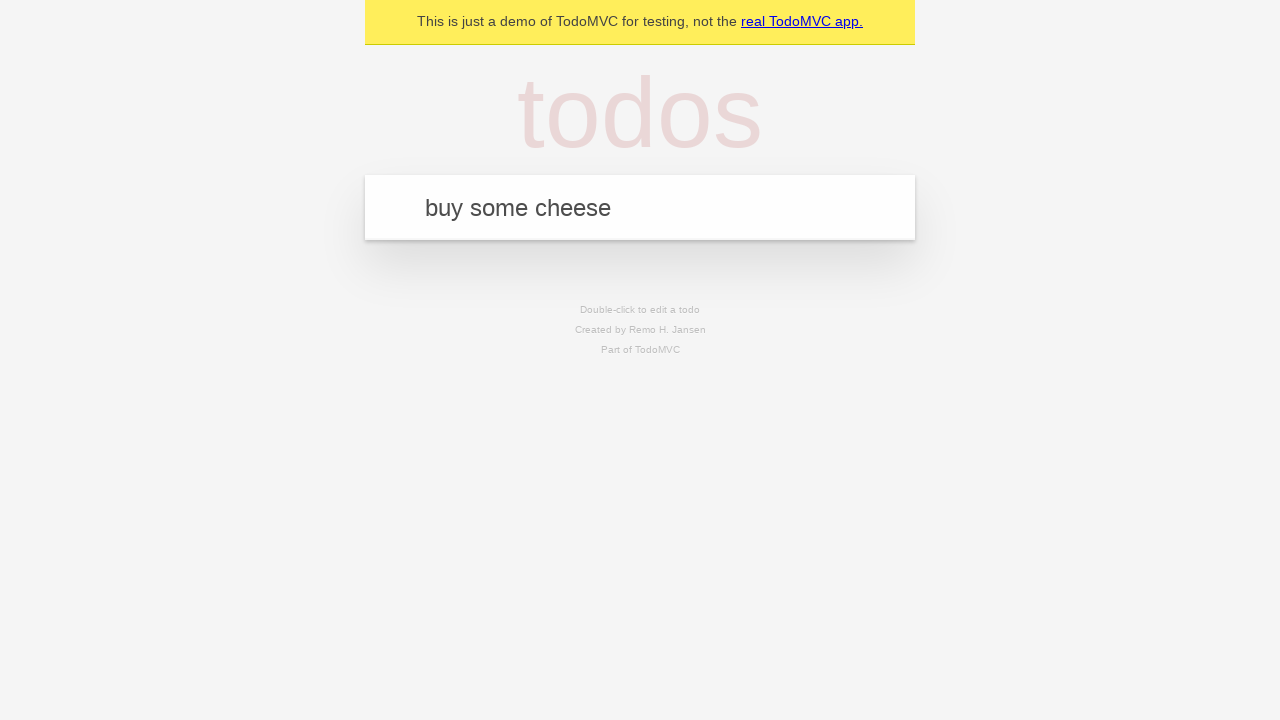

Pressed Enter to add first todo item on internal:attr=[placeholder="What needs to be done?"i]
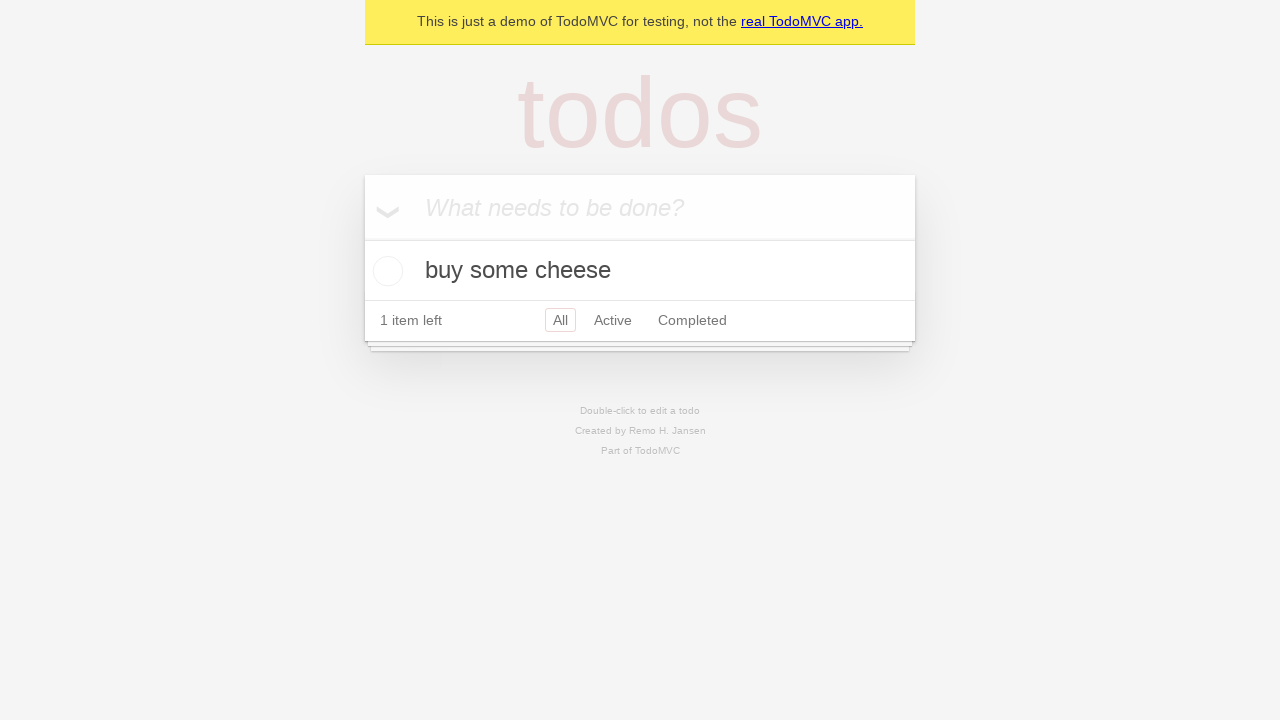

Filled todo input with 'feed the cat' on internal:attr=[placeholder="What needs to be done?"i]
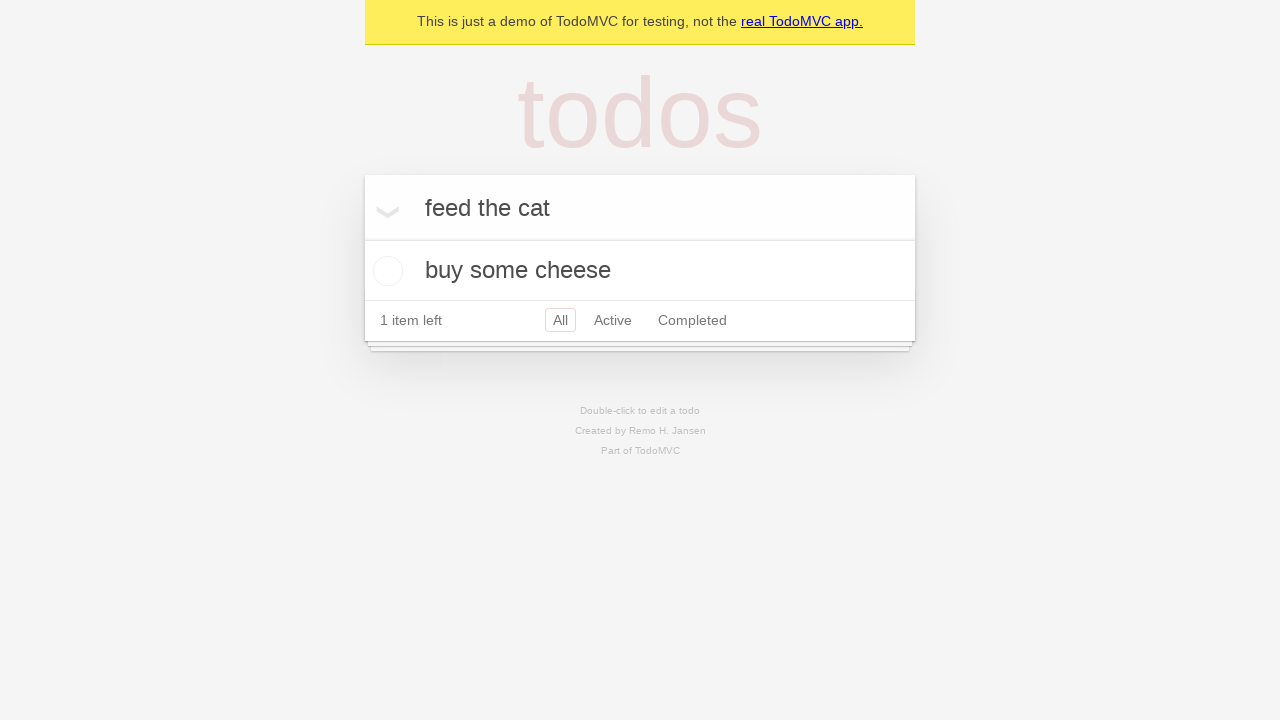

Pressed Enter to add second todo item on internal:attr=[placeholder="What needs to be done?"i]
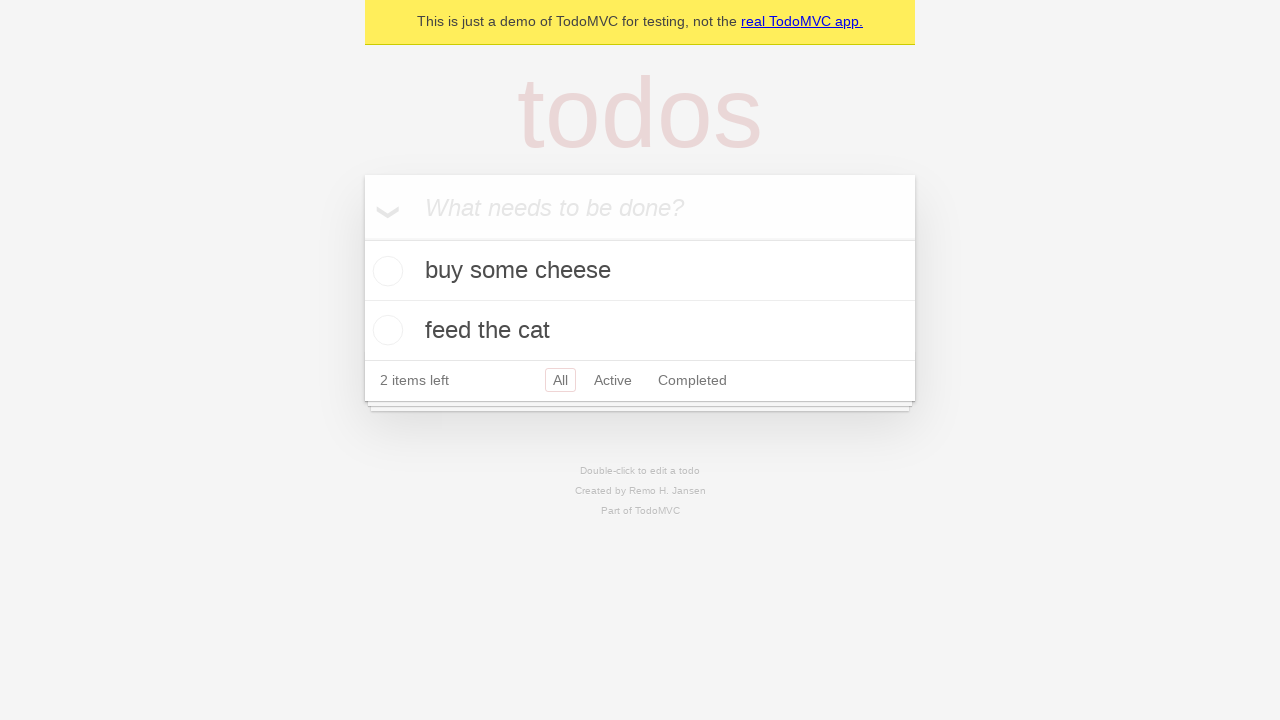

Filled todo input with 'book a doctors appointment' on internal:attr=[placeholder="What needs to be done?"i]
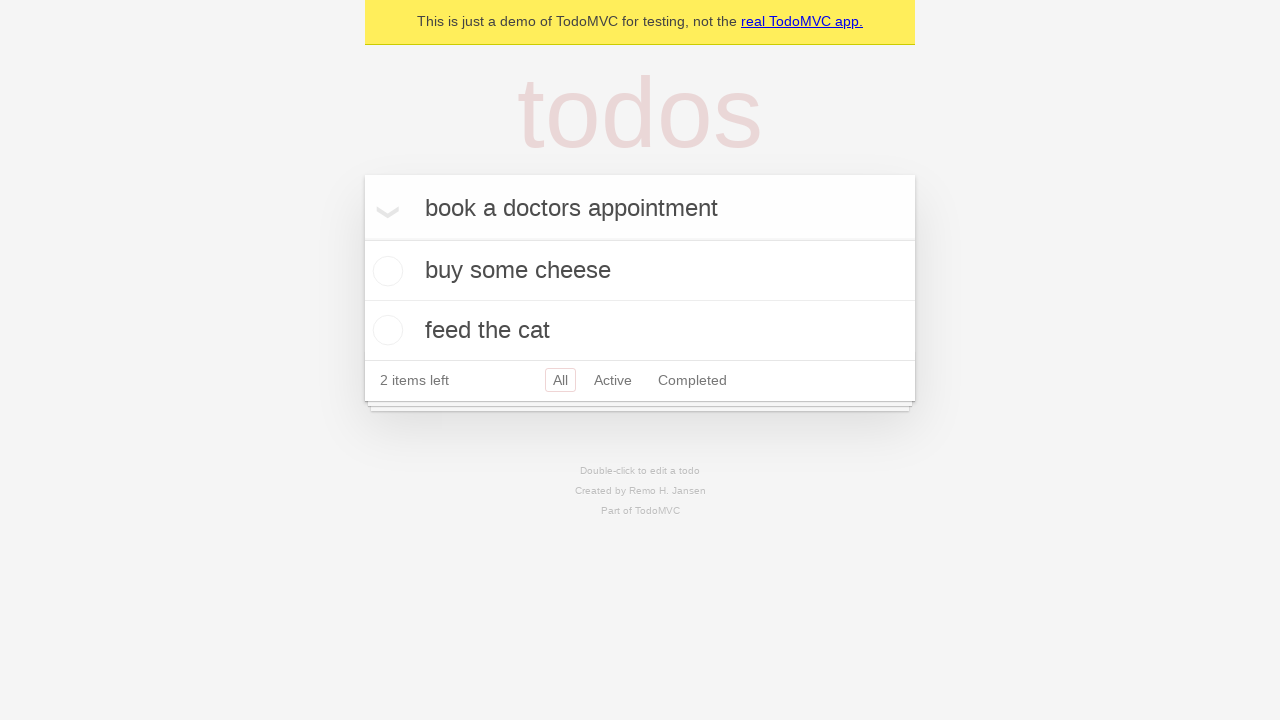

Pressed Enter to add third todo item on internal:attr=[placeholder="What needs to be done?"i]
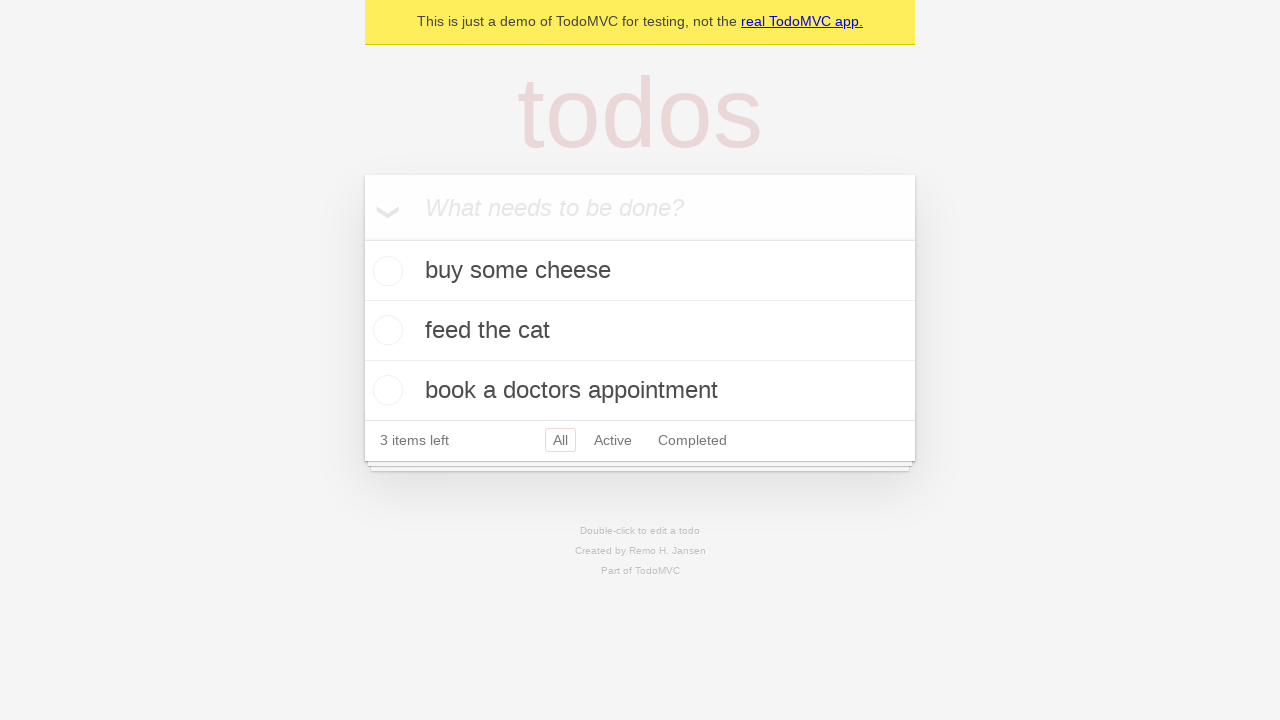

Checked the first todo item as completed at (385, 271) on .todo-list li .toggle >> nth=0
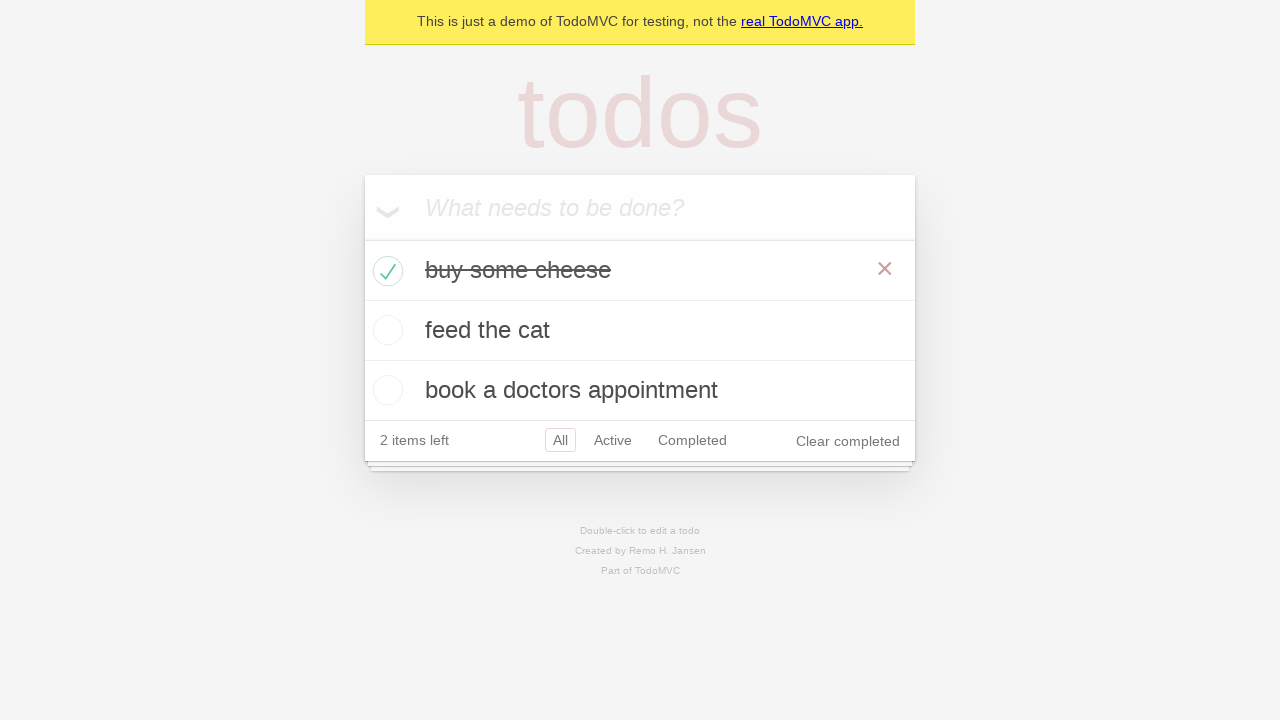

Waited for Clear completed button to be visible
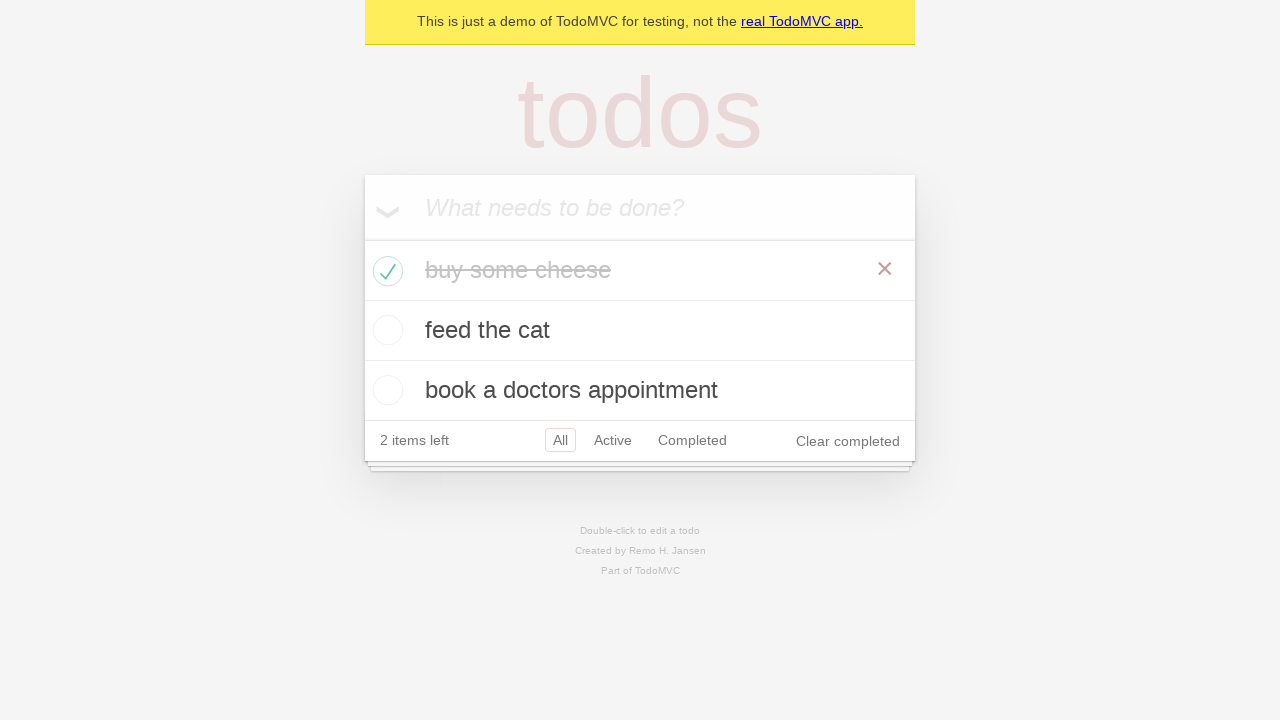

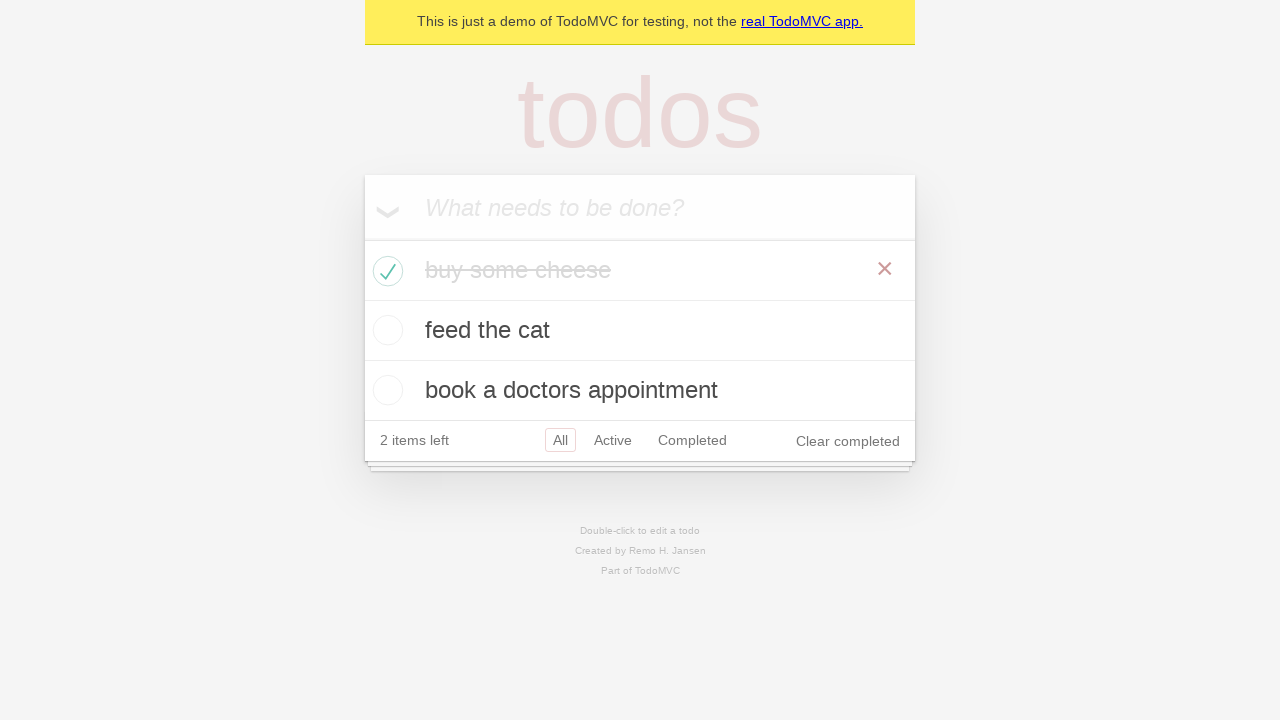